Tests checkbox functionality by clicking a hobby checkbox if not already selected

Starting URL: https://demoqa.com/automation-practice-form

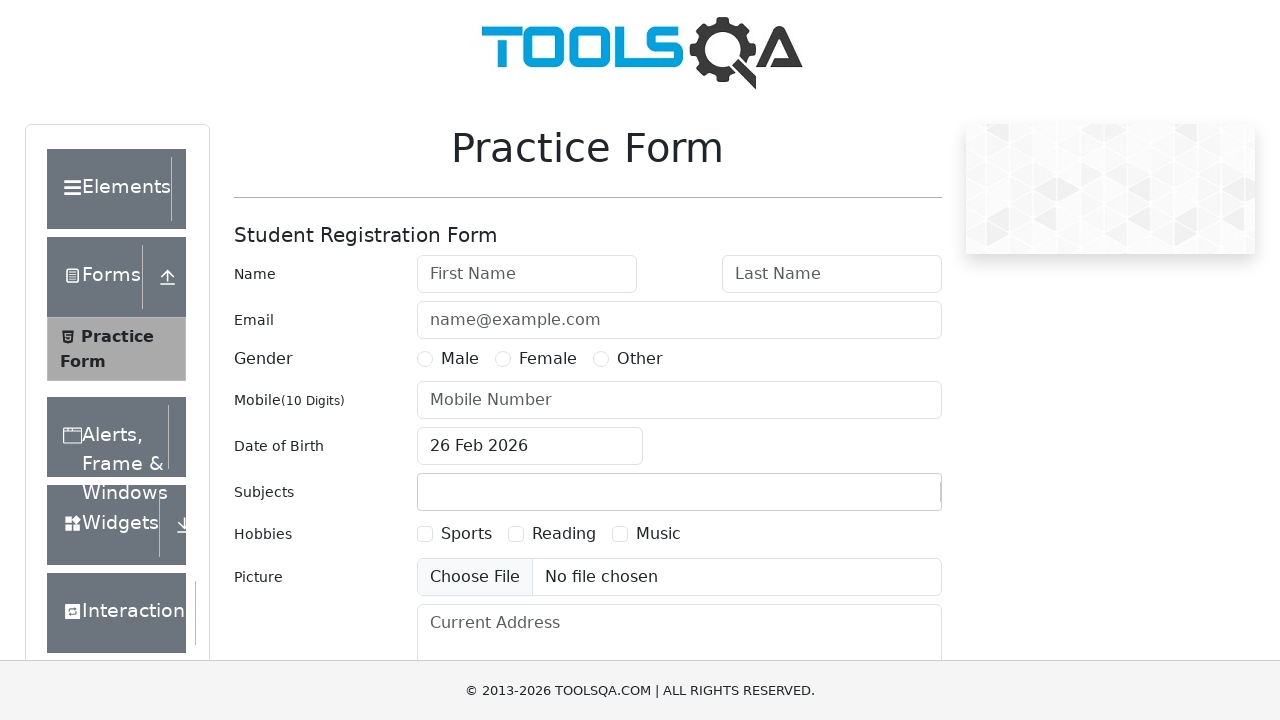

Located hobby checkbox label element
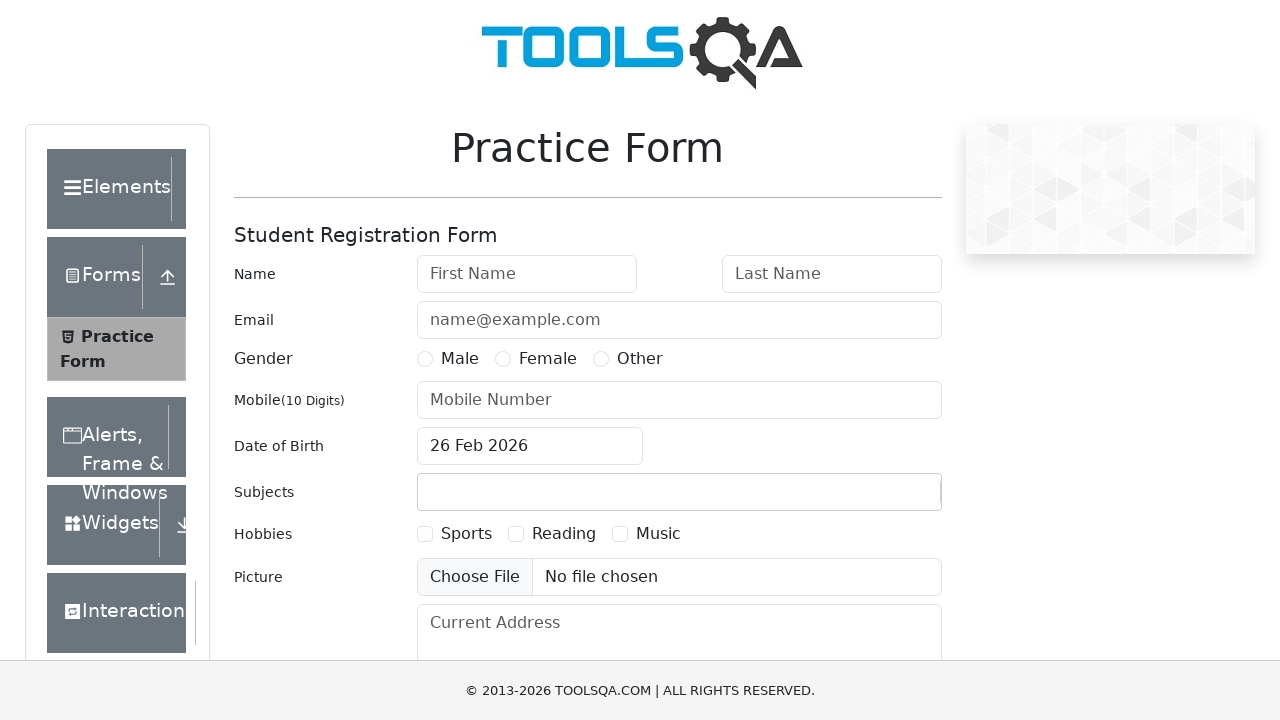

Clicked hobby checkbox to select it at (466, 534) on label[for='hobbies-checkbox-1']
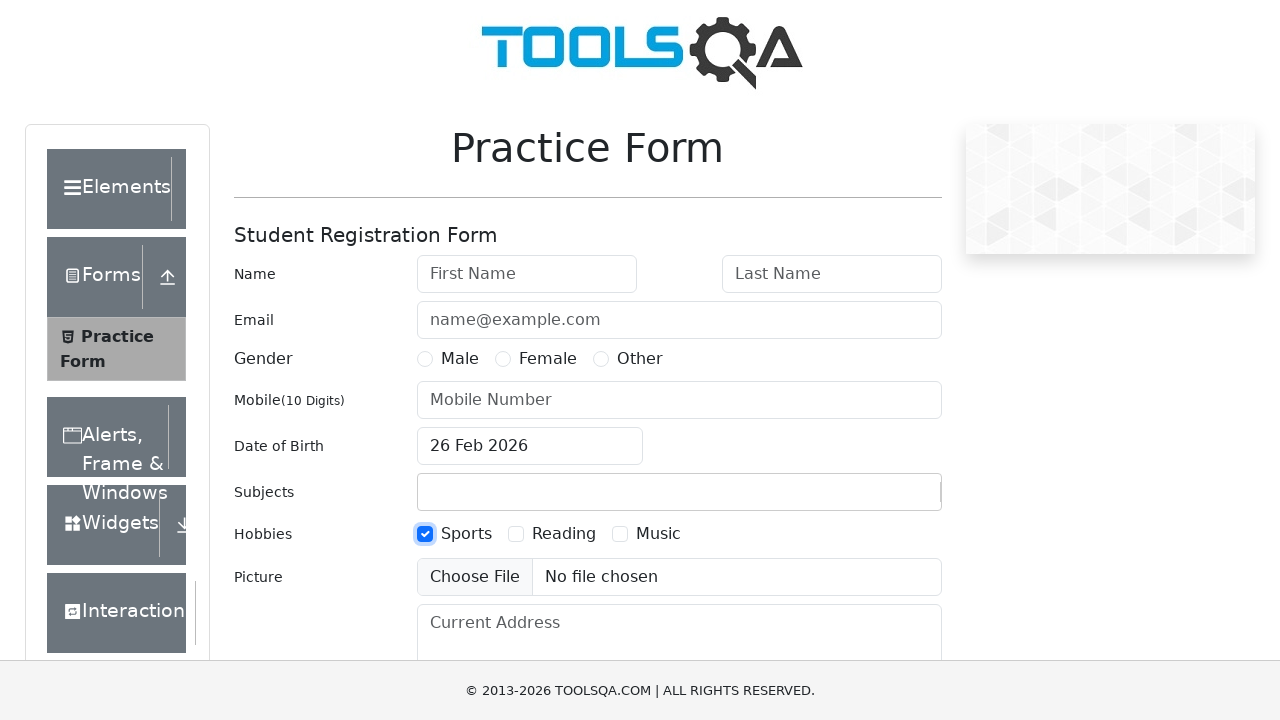

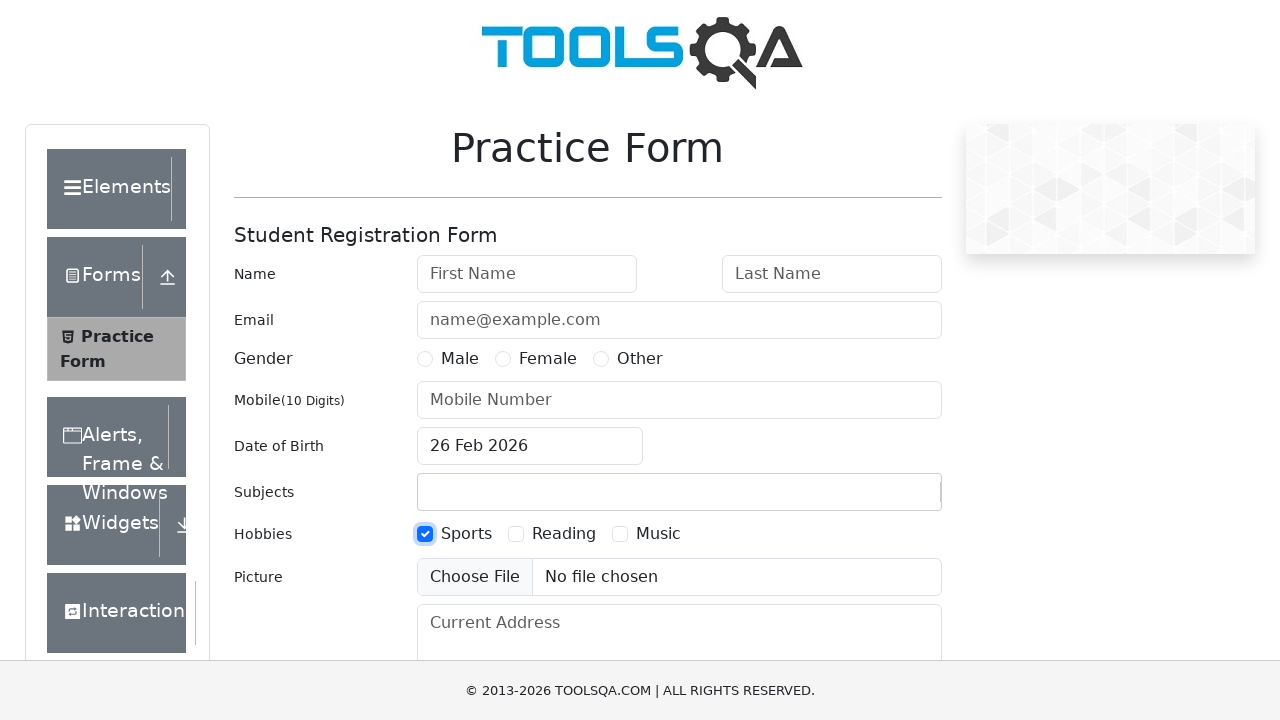